Tests dynamic element creation and deletion by clicking Add Element button, verifying Delete button appears, then clicking Delete to remove it

Starting URL: http://the-internet.herokuapp.com/add_remove_elements/

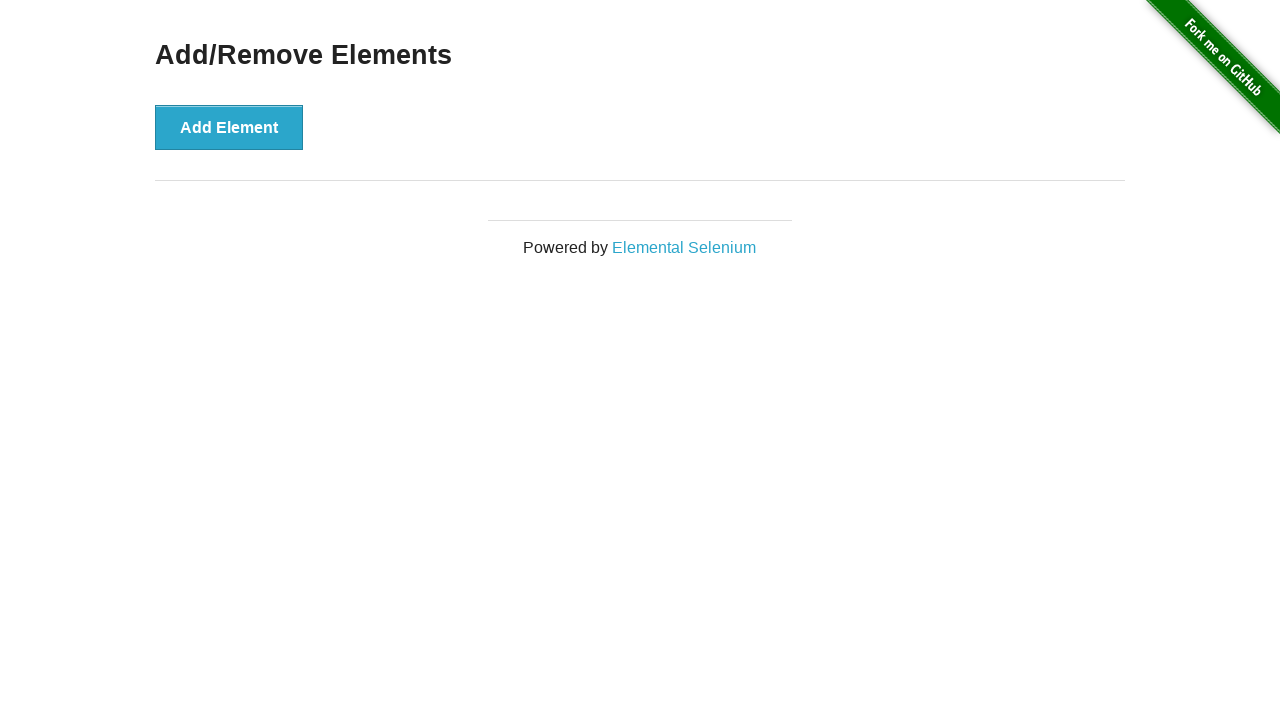

Clicked Add Element button to dynamically create a Delete button at (229, 127) on xpath=//button[@onclick='addElement()']
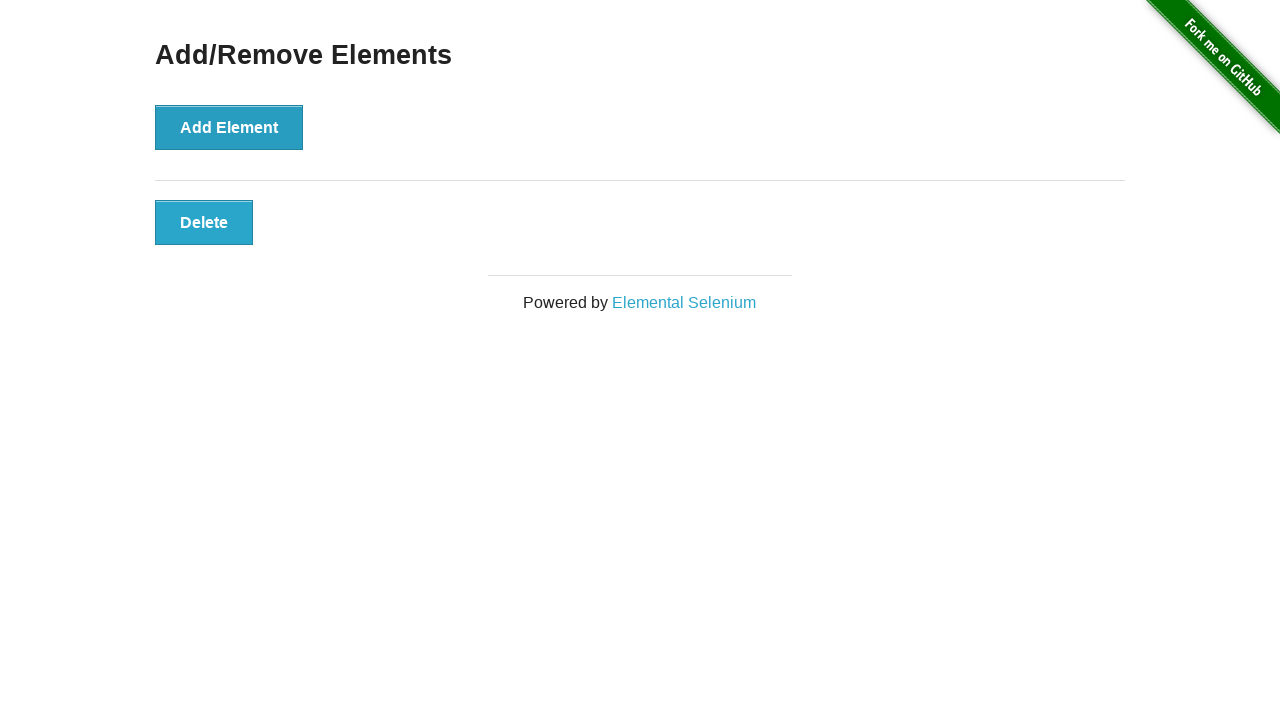

Delete button appeared and is now visible
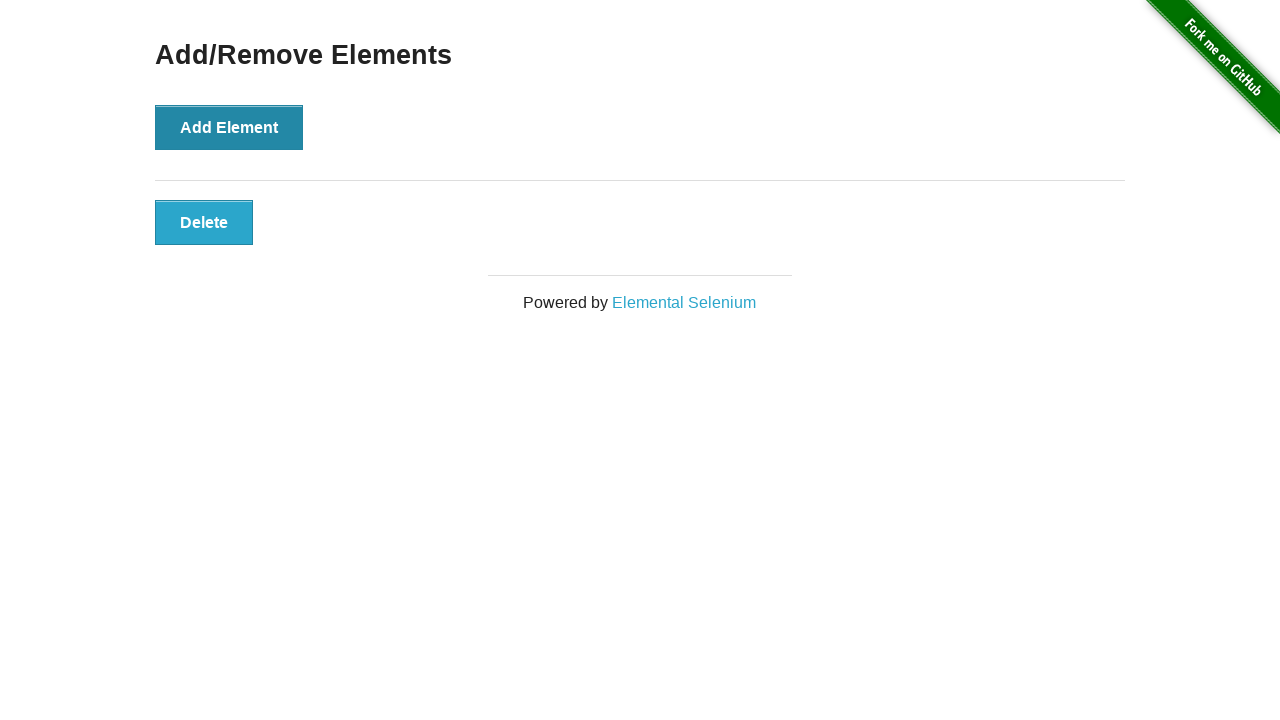

Clicked Delete button to remove the dynamically created element at (204, 222) on xpath=//button[contains(text(),'Delete')]
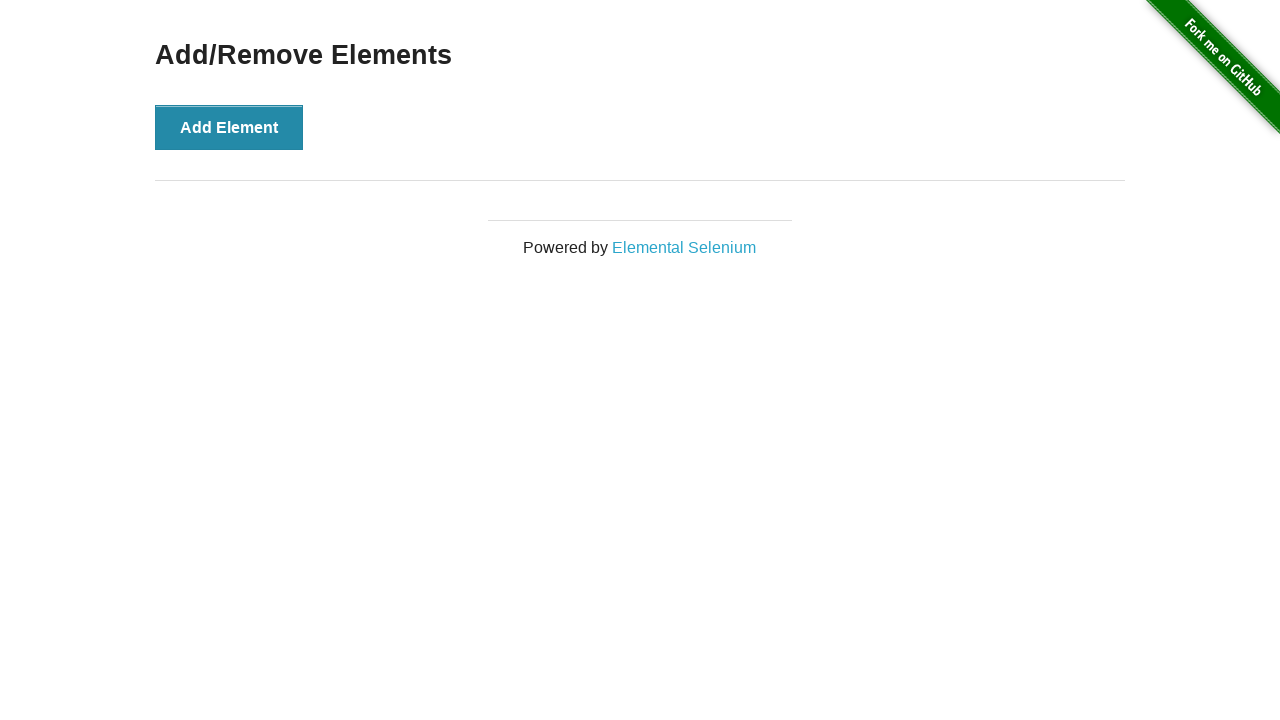

Delete button successfully detached and is no longer present
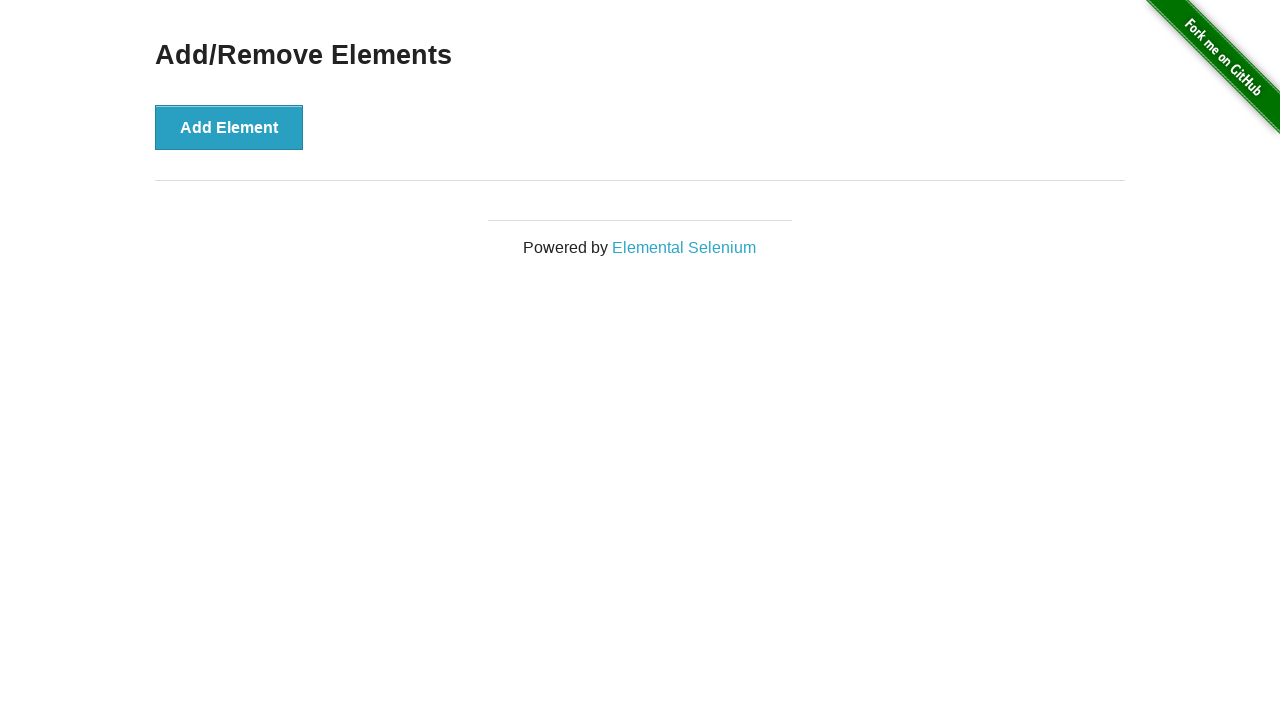

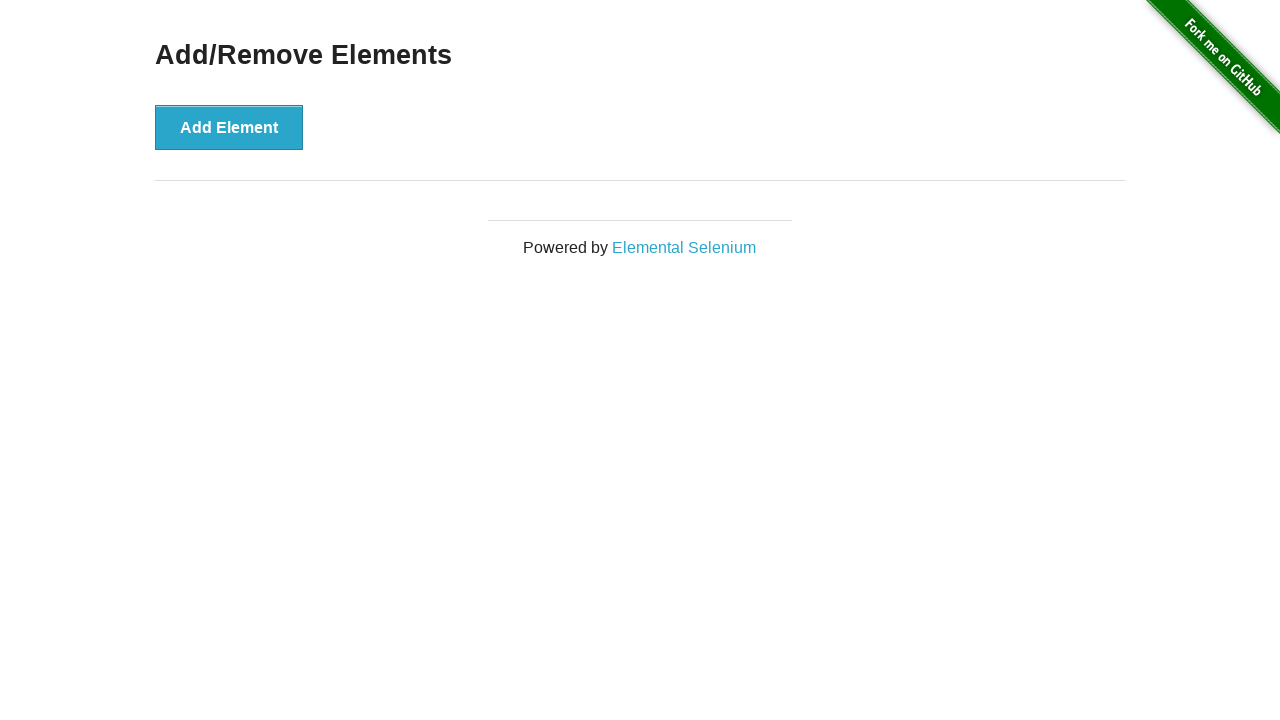